Tests the addition functionality on calculator.net by clicking number buttons to calculate 7859.57 + 1638.32 and verifying the result equals 9497.89

Starting URL: https://www.calculator.net/

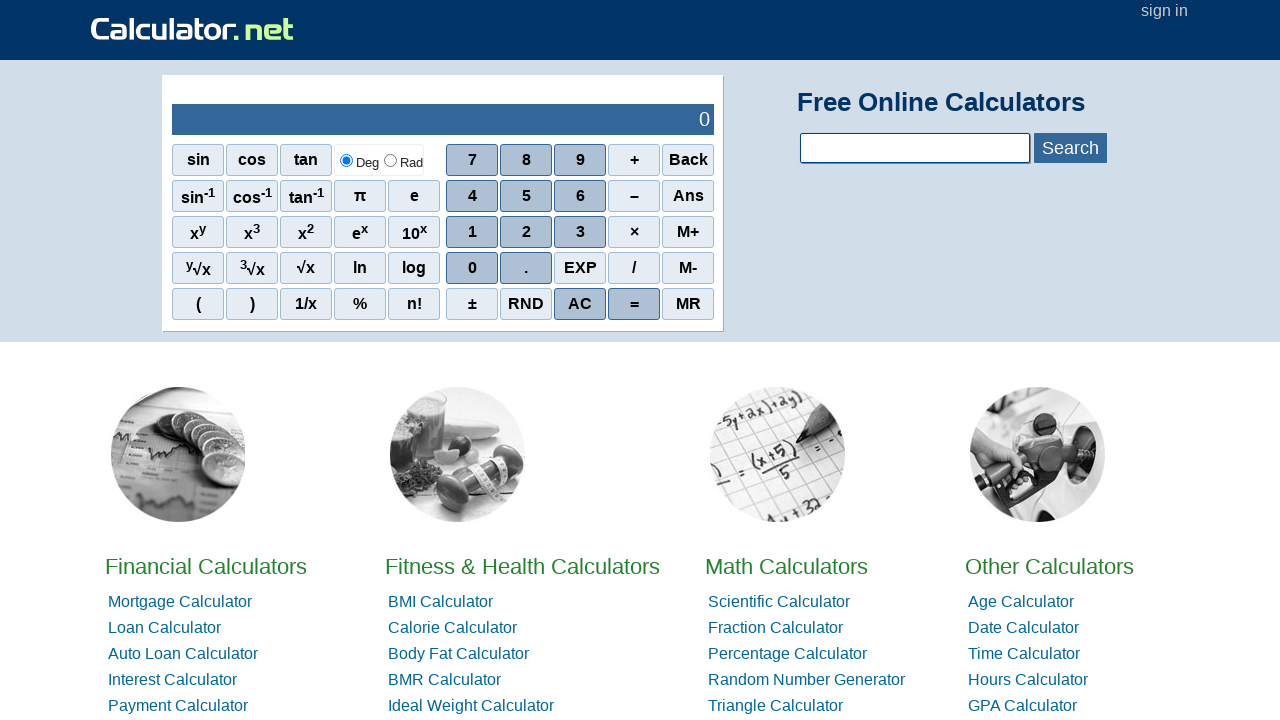

Waited for calculator to load
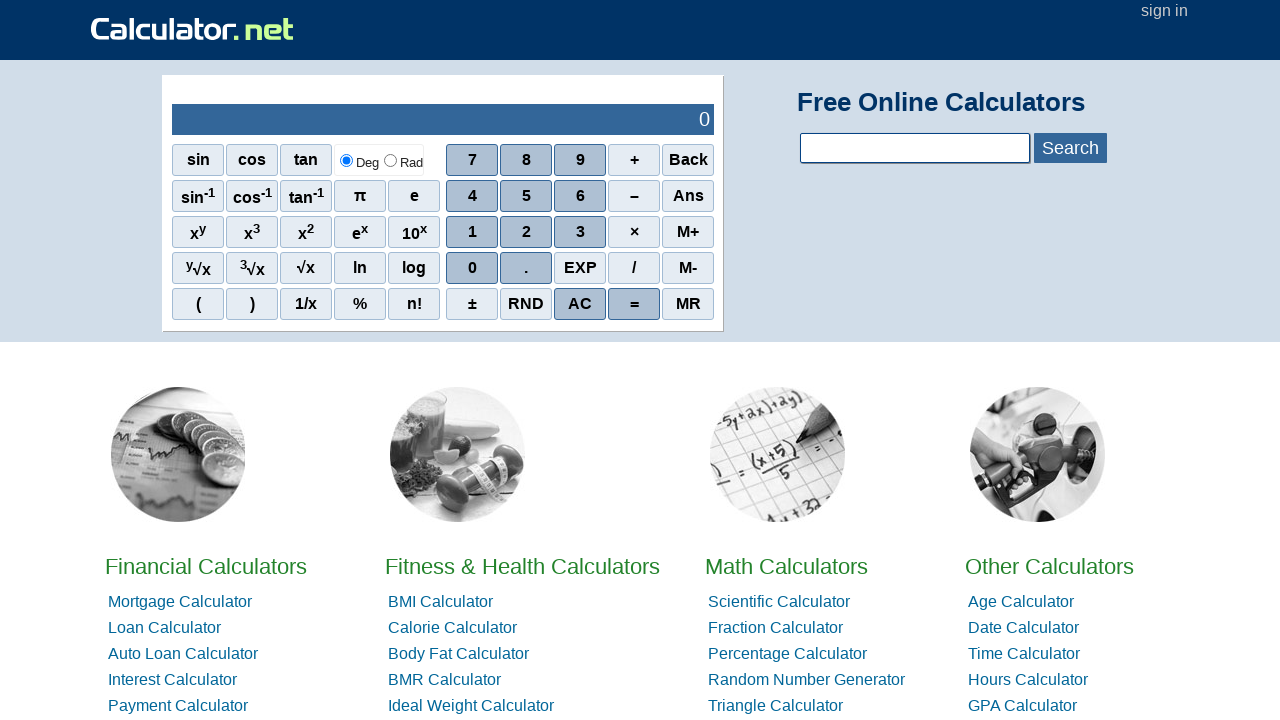

Clicked number 7 at (472, 160) on xpath=//*[@id='sciout']/tbody/tr[2]/td[2]/div/div[1]/span[1]
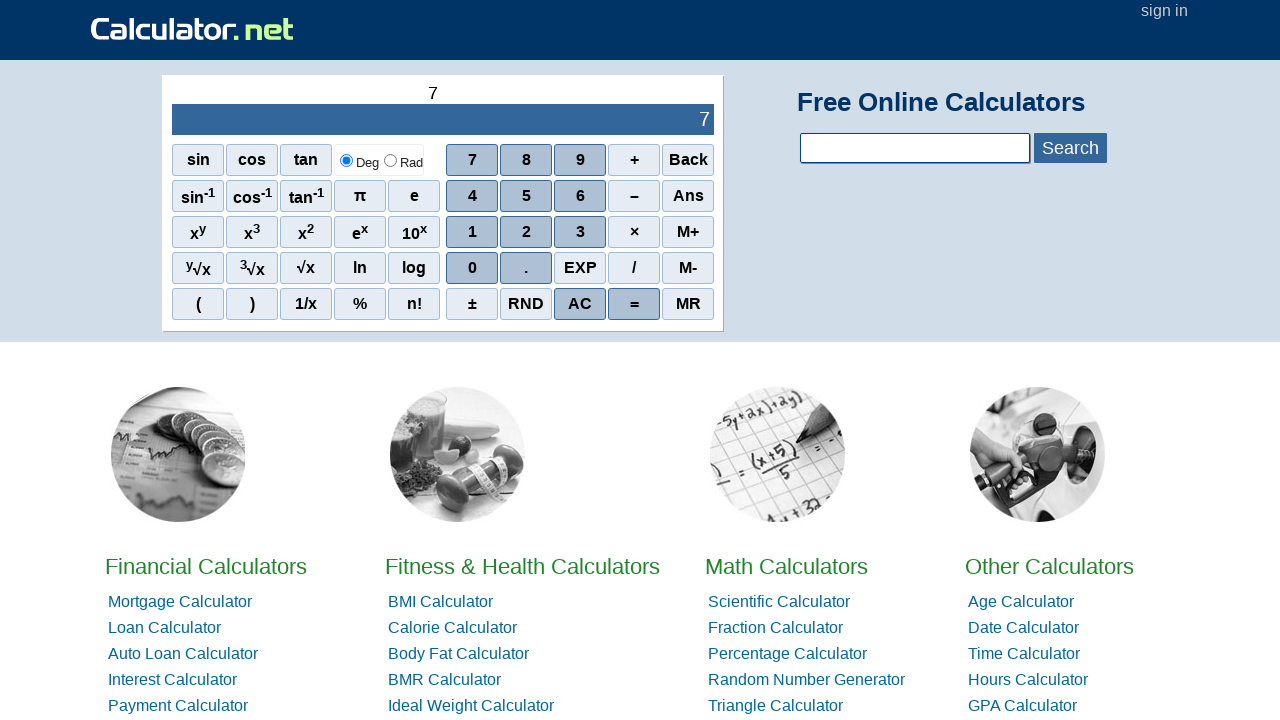

Clicked number 8 at (526, 160) on xpath=//*[@id='sciout']/tbody/tr[2]/td[2]/div/div[1]/span[2]
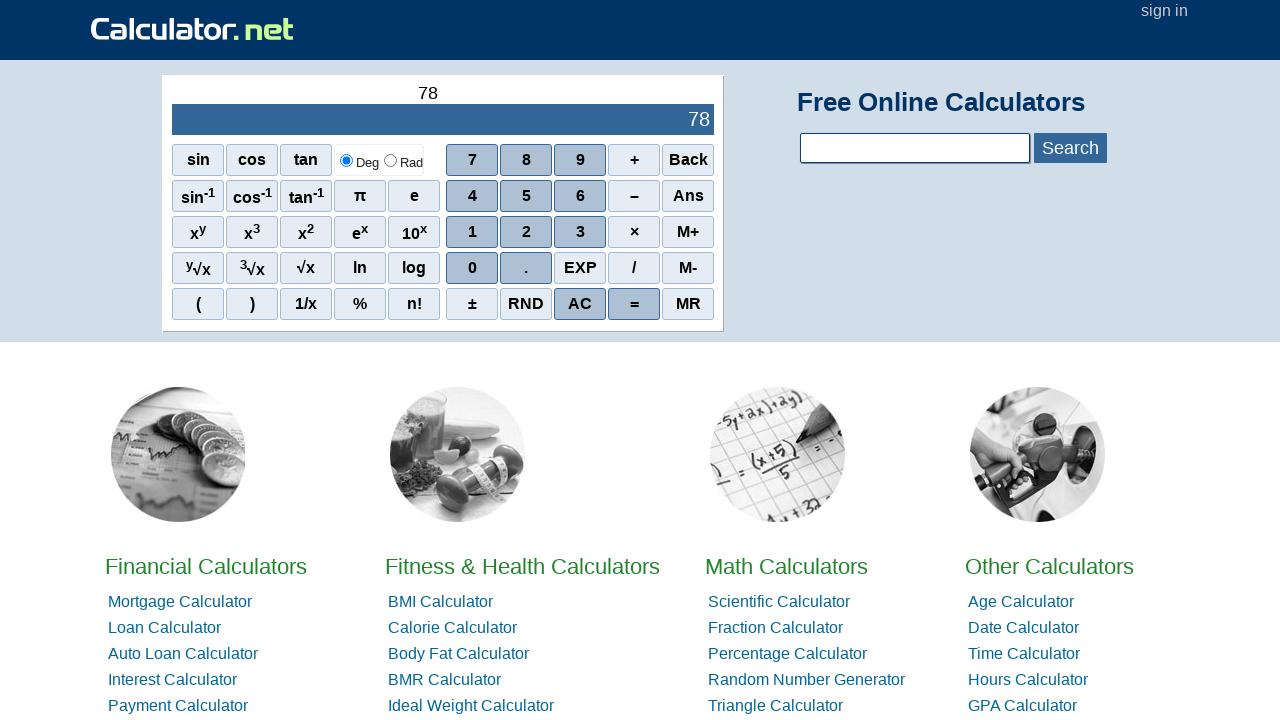

Clicked number 5 at (526, 196) on xpath=//*[@id='sciout']/tbody/tr[2]/td[2]/div/div[2]/span[2]
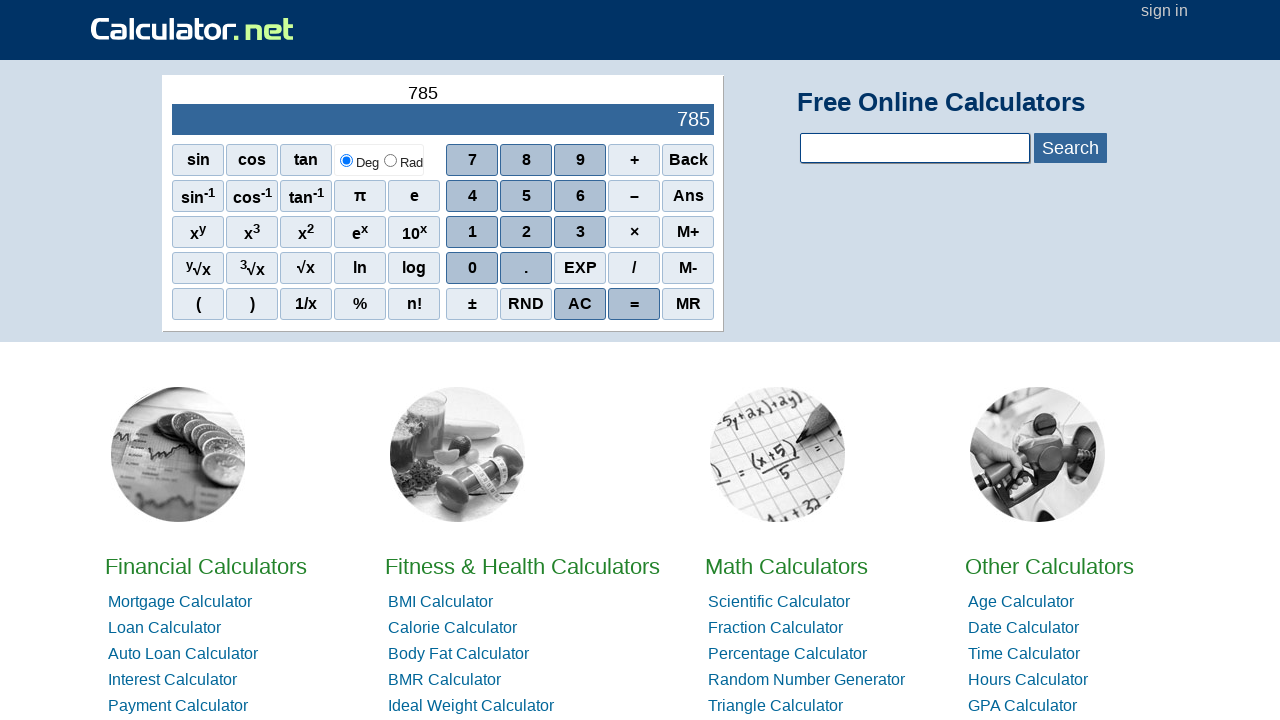

Clicked number 9 at (580, 160) on xpath=//*[@id='sciout']/tbody/tr[2]/td[2]/div/div[1]/span[3]
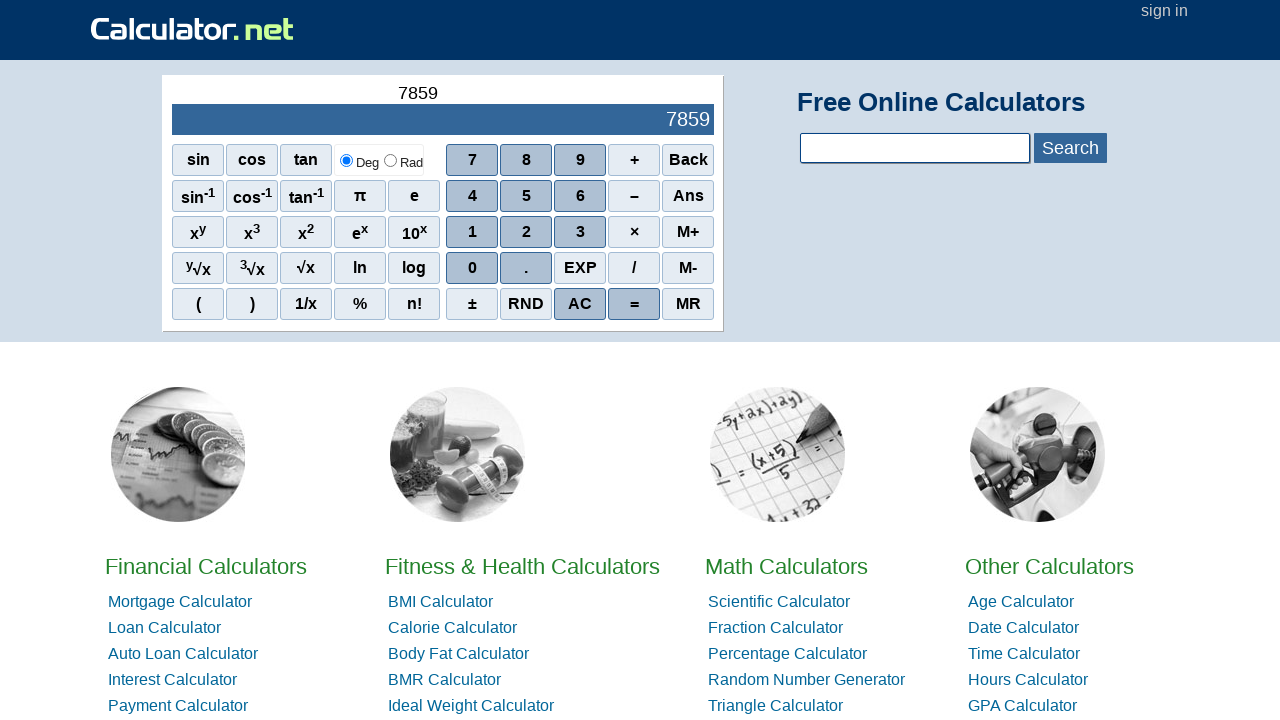

Clicked decimal point at (526, 268) on xpath=//*[@id='sciout']/tbody/tr[2]/td[2]/div/div[4]/span[2]
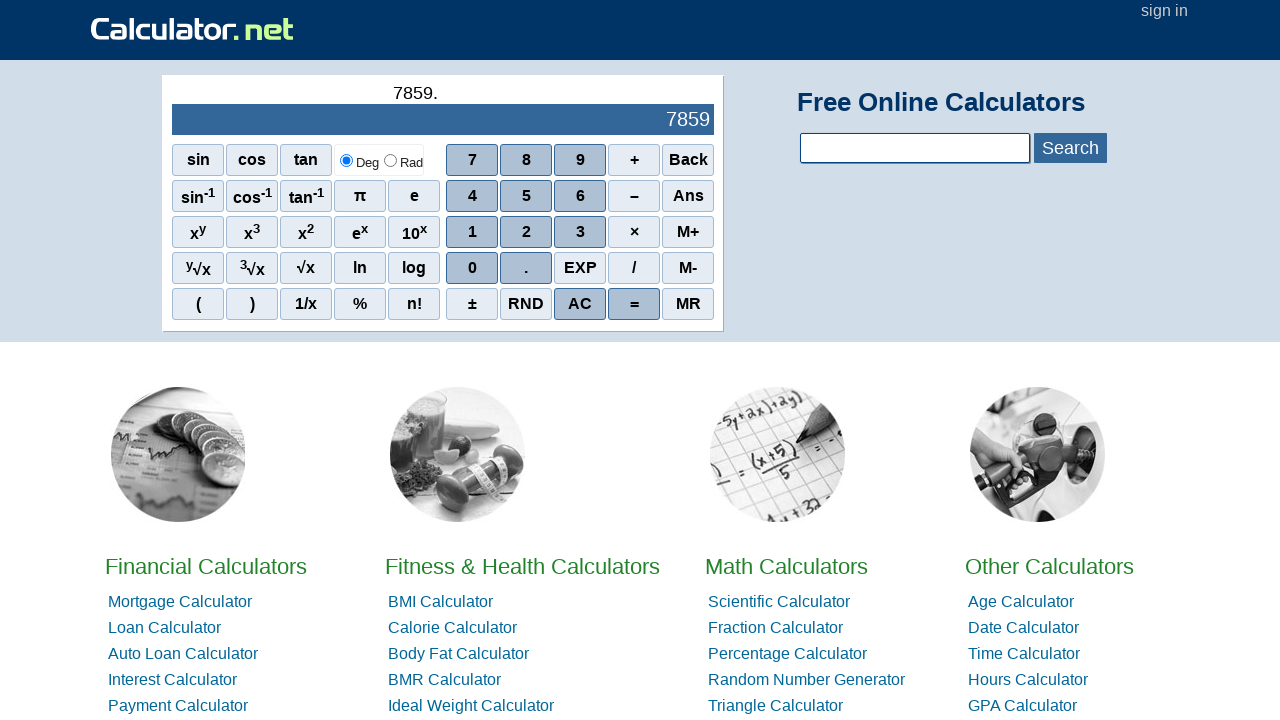

Clicked number 5 at (526, 196) on xpath=//*[@id='sciout']/tbody/tr[2]/td[2]/div/div[2]/span[2]
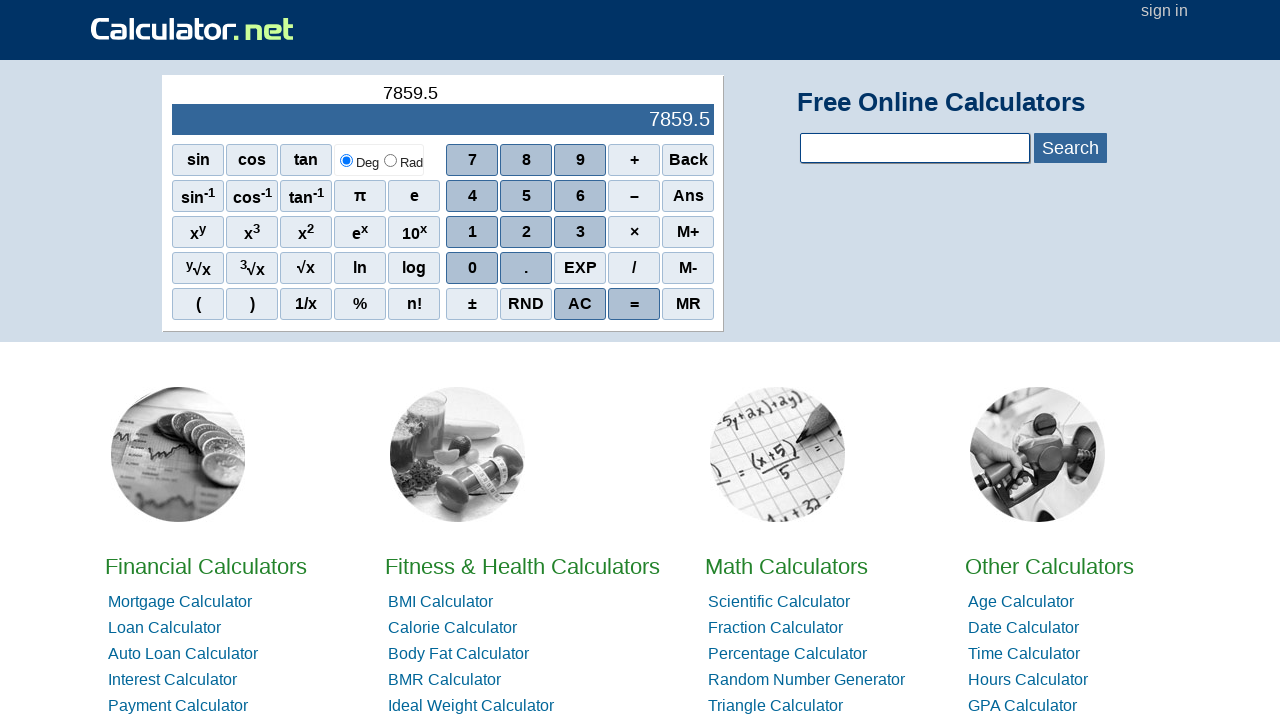

Clicked number 7 at (472, 160) on xpath=//*[@id='sciout']/tbody/tr[2]/td[2]/div/div[1]/span[1]
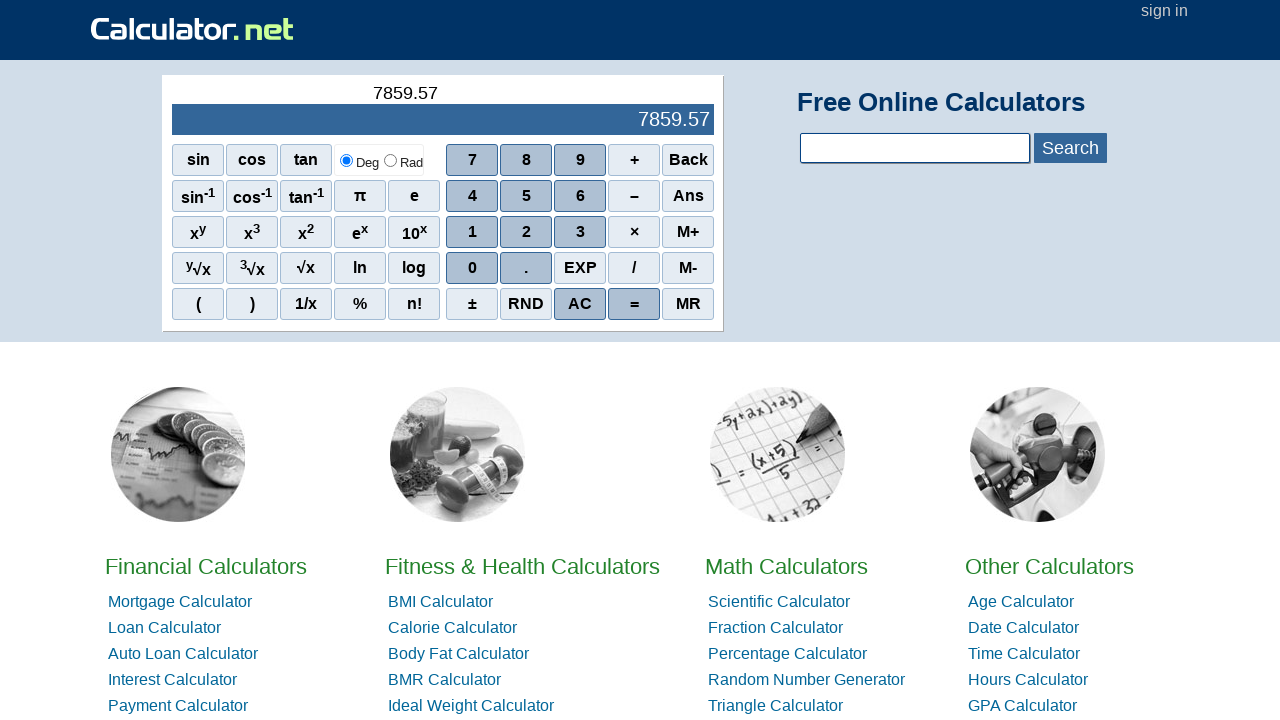

Clicked plus operator at (634, 160) on xpath=//*[@id='sciout']/tbody/tr[2]/td[2]/div/div[1]/span[4]
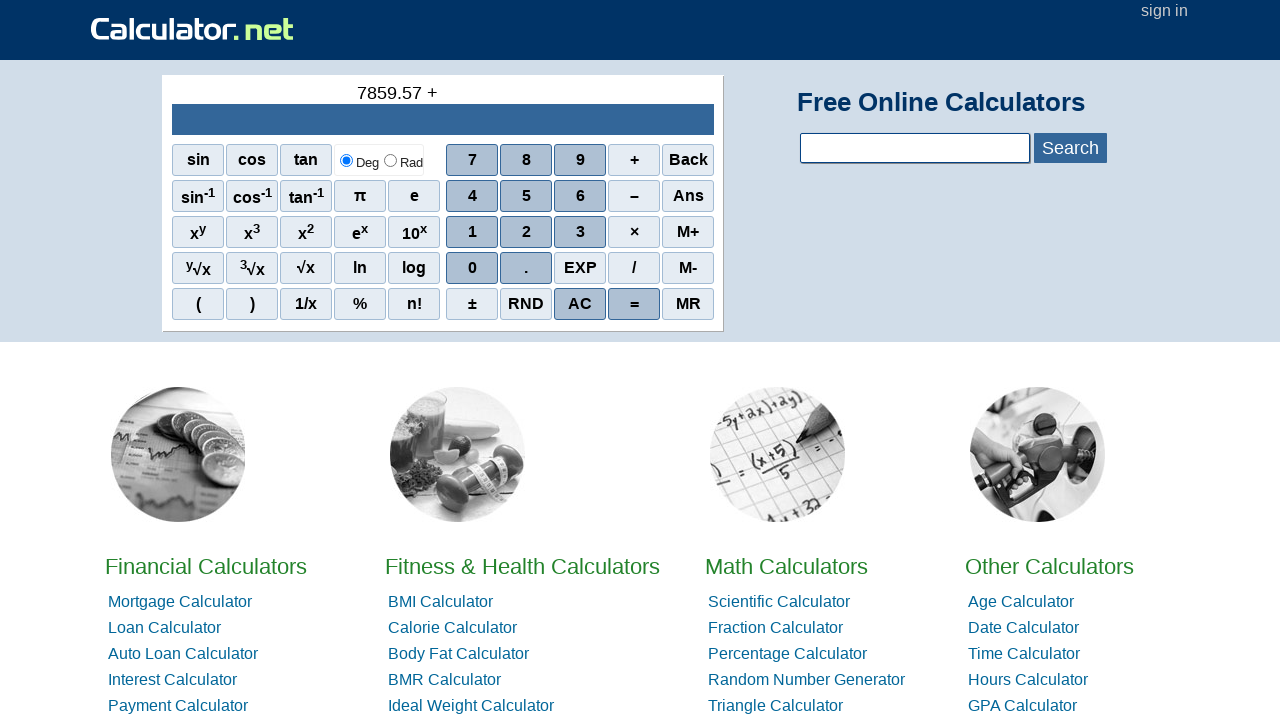

Clicked number 1 at (472, 232) on xpath=//*[@id='sciout']/tbody/tr[2]/td[2]/div/div[3]/span[1]
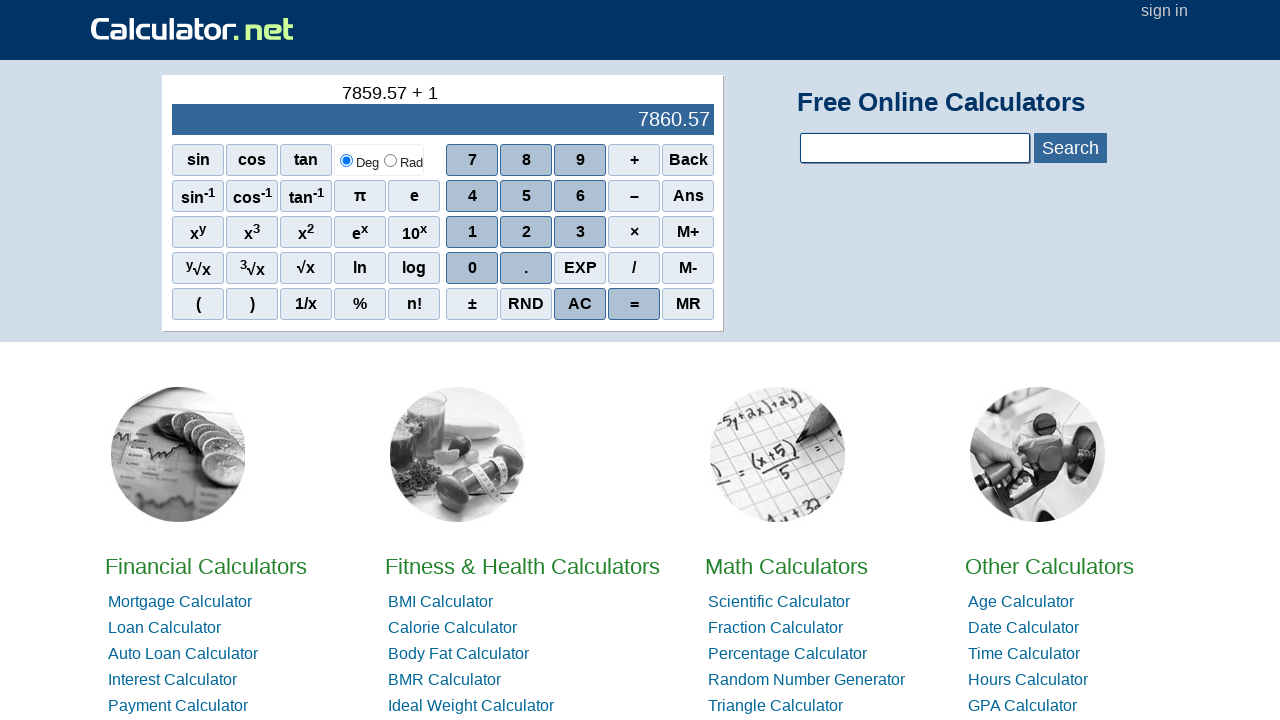

Clicked number 6 at (580, 196) on xpath=//*[@id='sciout']/tbody/tr[2]/td[2]/div/div[2]/span[3]
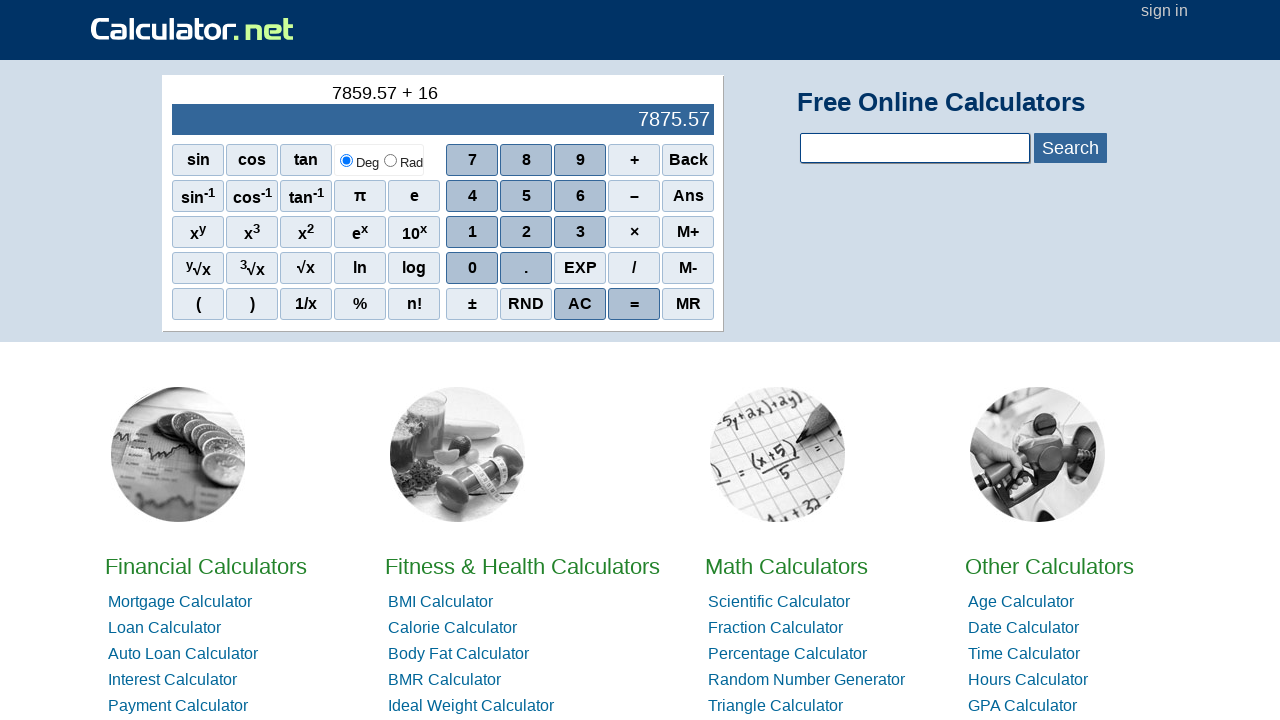

Clicked number 3 at (580, 232) on xpath=//*[@id='sciout']/tbody/tr[2]/td[2]/div/div[3]/span[3]
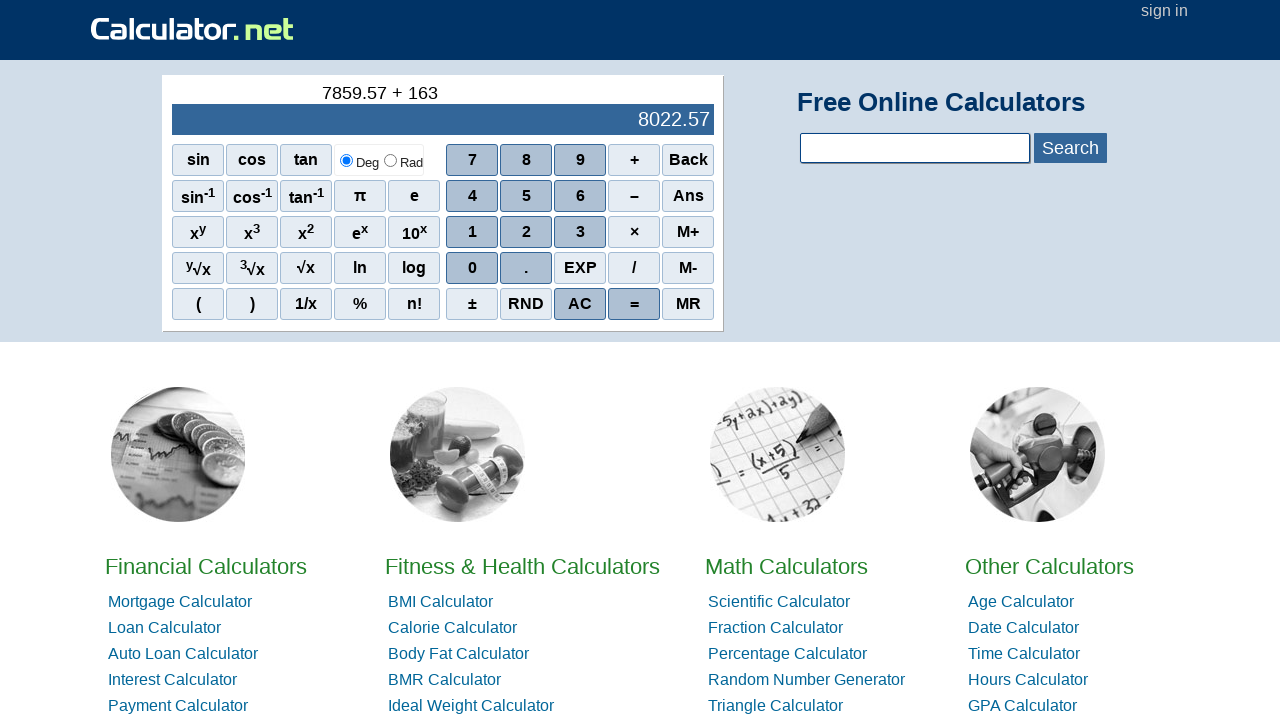

Clicked number 8 at (526, 160) on xpath=//*[@id='sciout']/tbody/tr[2]/td[2]/div/div[1]/span[2]
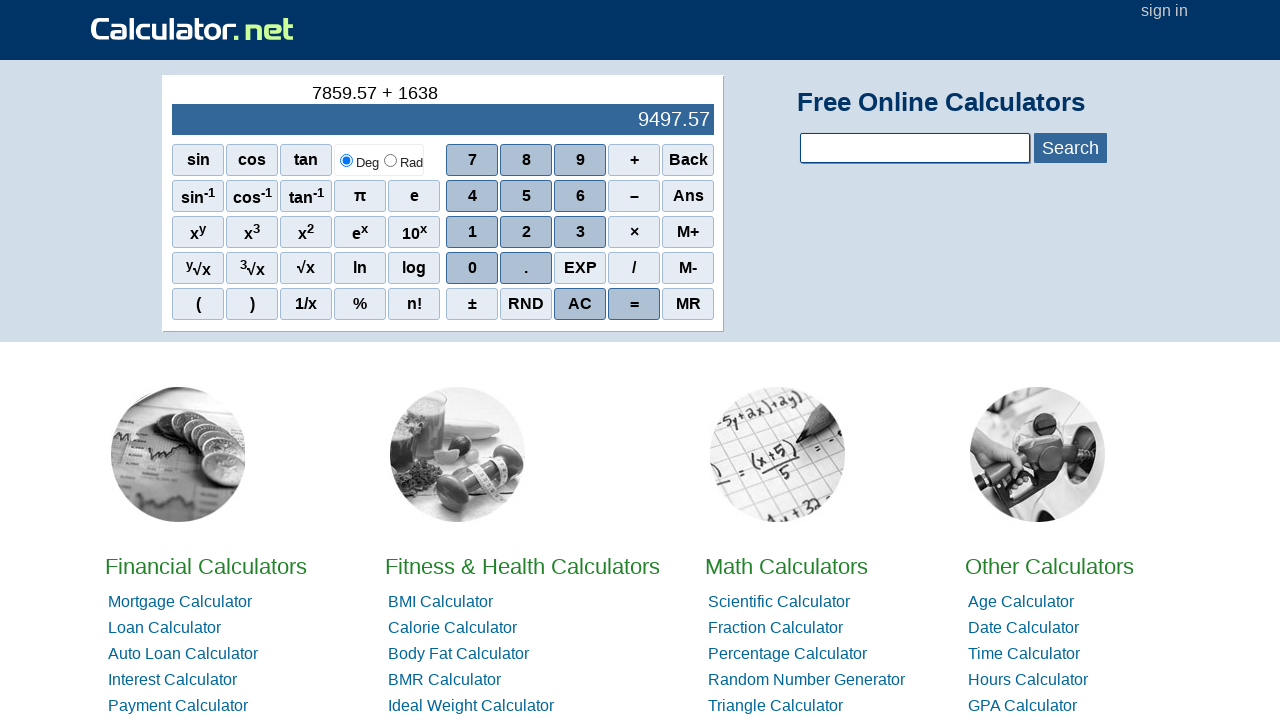

Clicked decimal point at (526, 268) on xpath=//*[@id='sciout']/tbody/tr[2]/td[2]/div/div[4]/span[2]
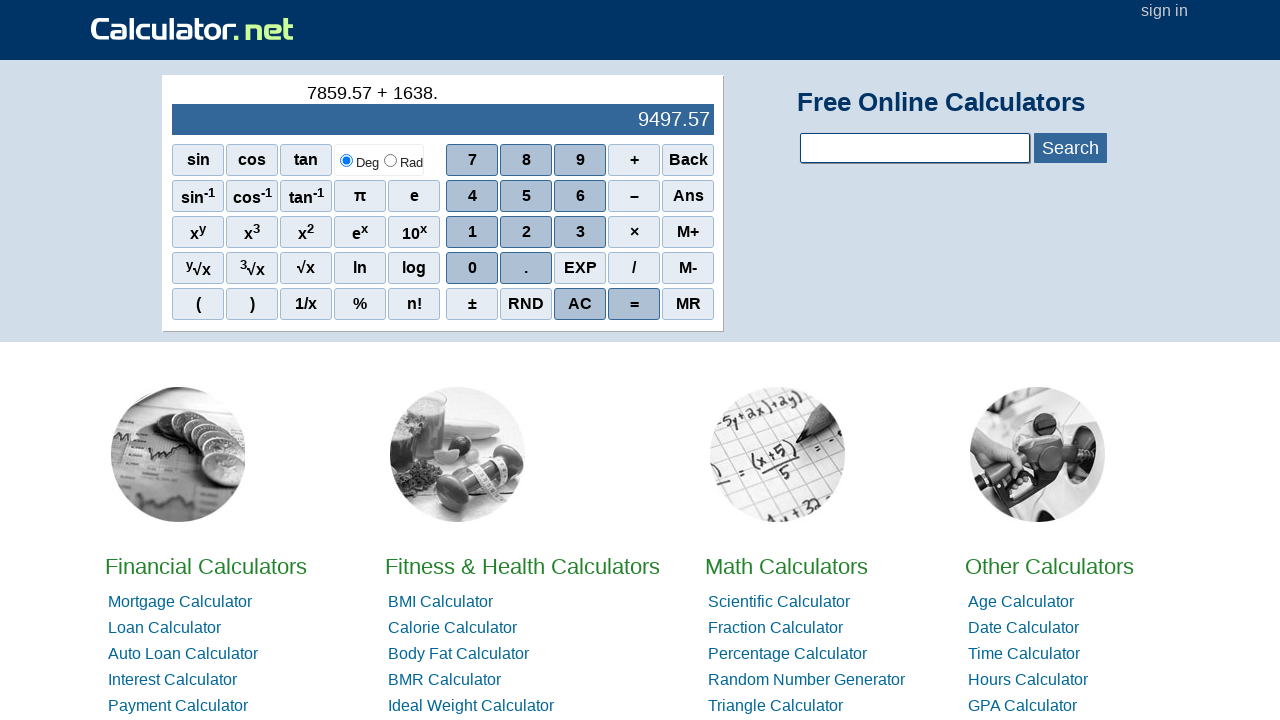

Clicked number 3 at (580, 232) on xpath=//*[@id='sciout']/tbody/tr[2]/td[2]/div/div[3]/span[3]
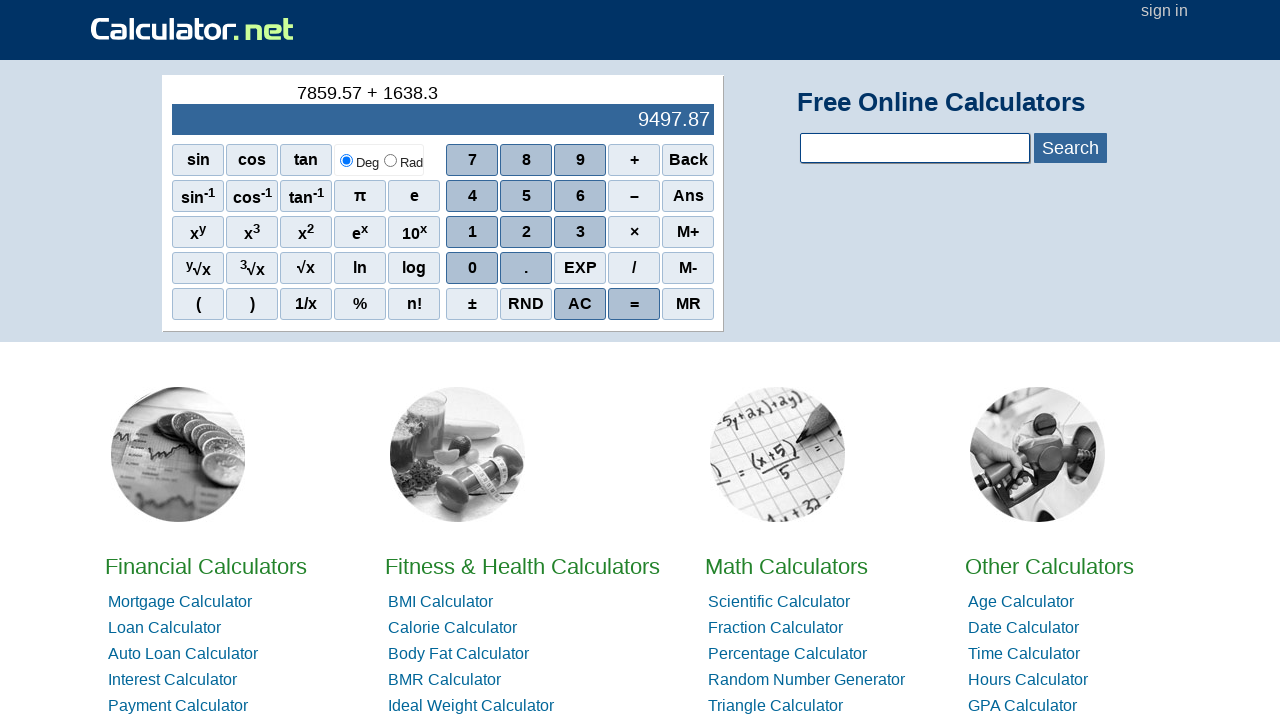

Clicked number 2 at (526, 232) on xpath=//*[@id='sciout']/tbody/tr[2]/td[2]/div/div[3]/span[2]
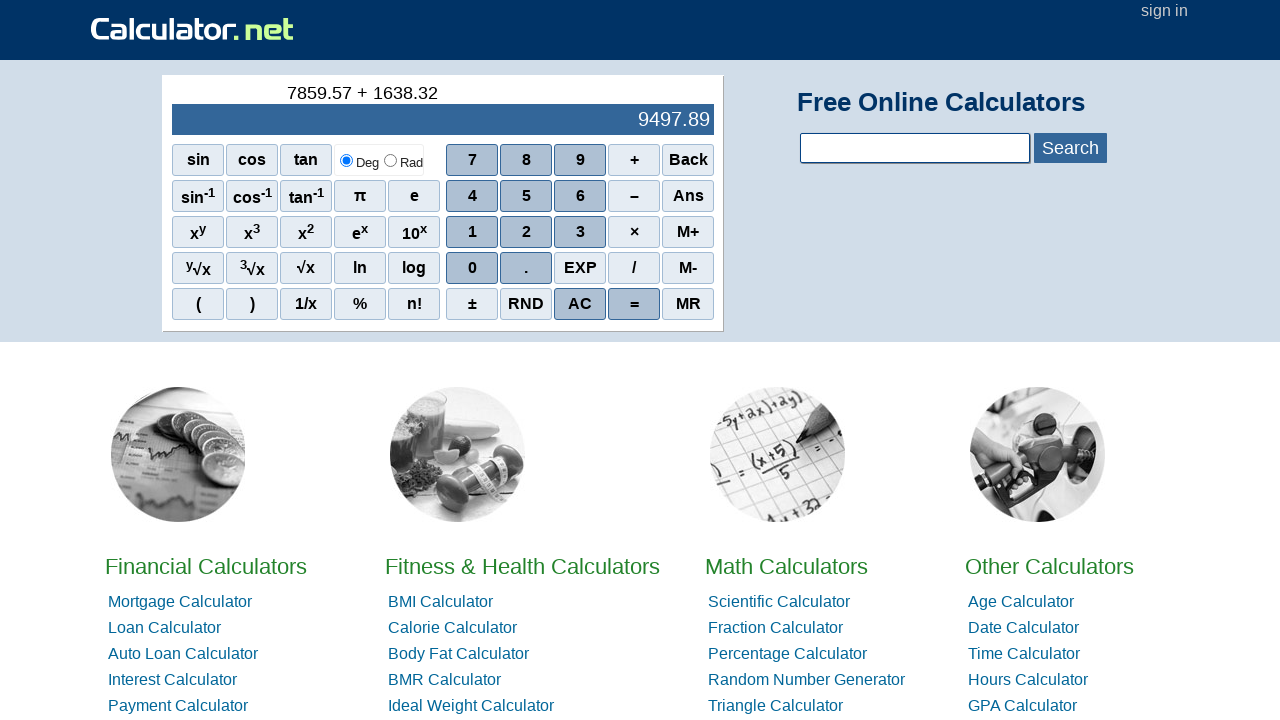

Clicked equals button to calculate 7859.57 + 1638.32 at (634, 304) on xpath=//*[@id='sciout']/tbody/tr[2]/td[2]/div/div[5]/span[4]
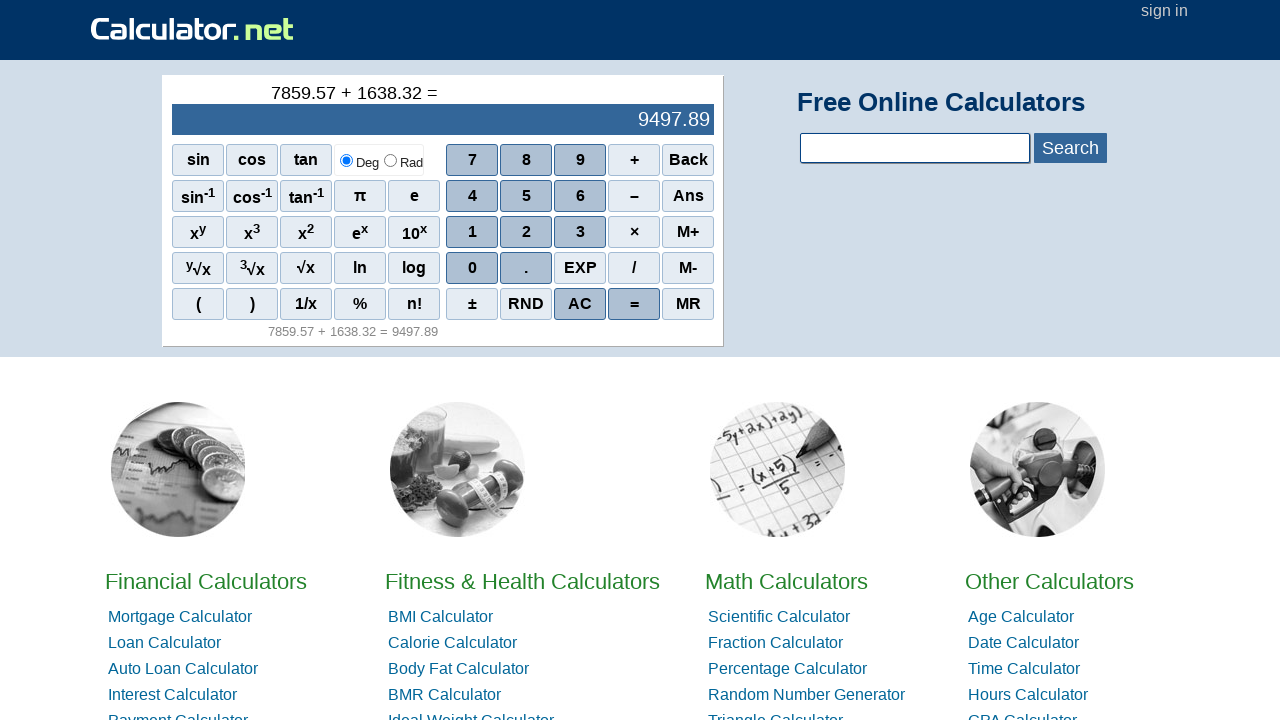

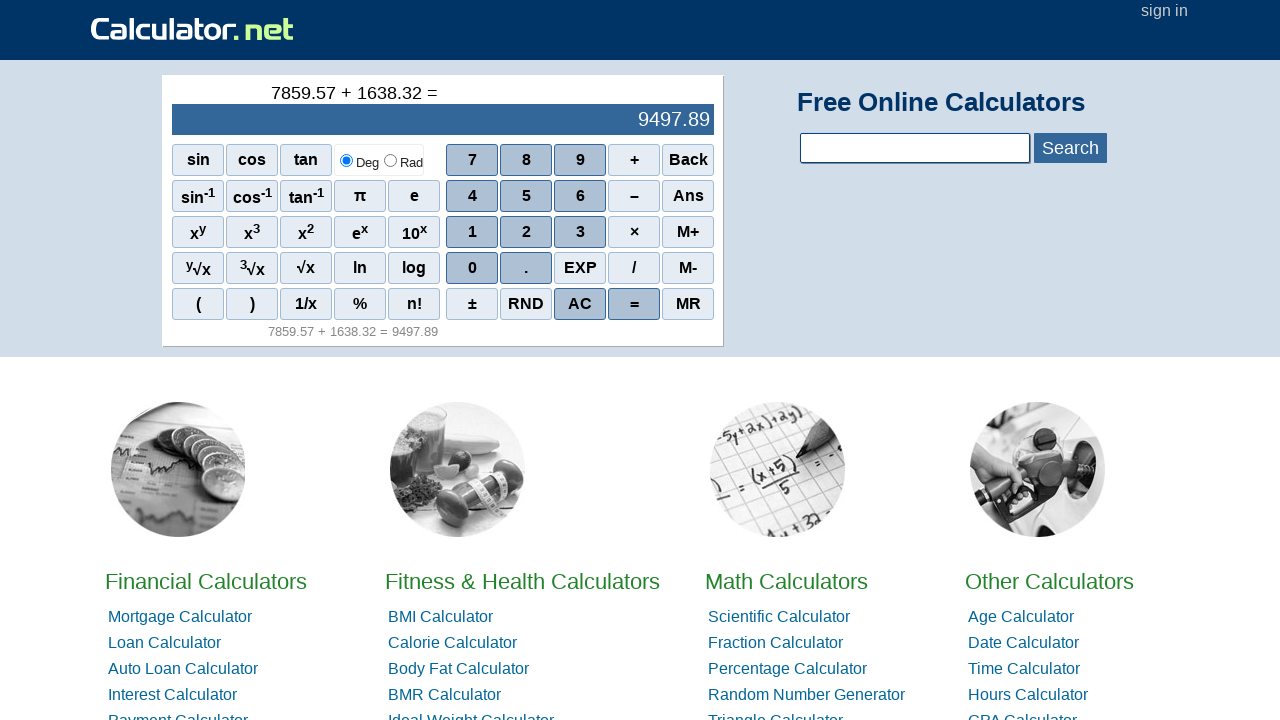